Tests browser back navigation by clicking a link, verifying URL change, navigating back, and confirming return to original URL

Starting URL: https://kristinek.github.io/site/examples/actions

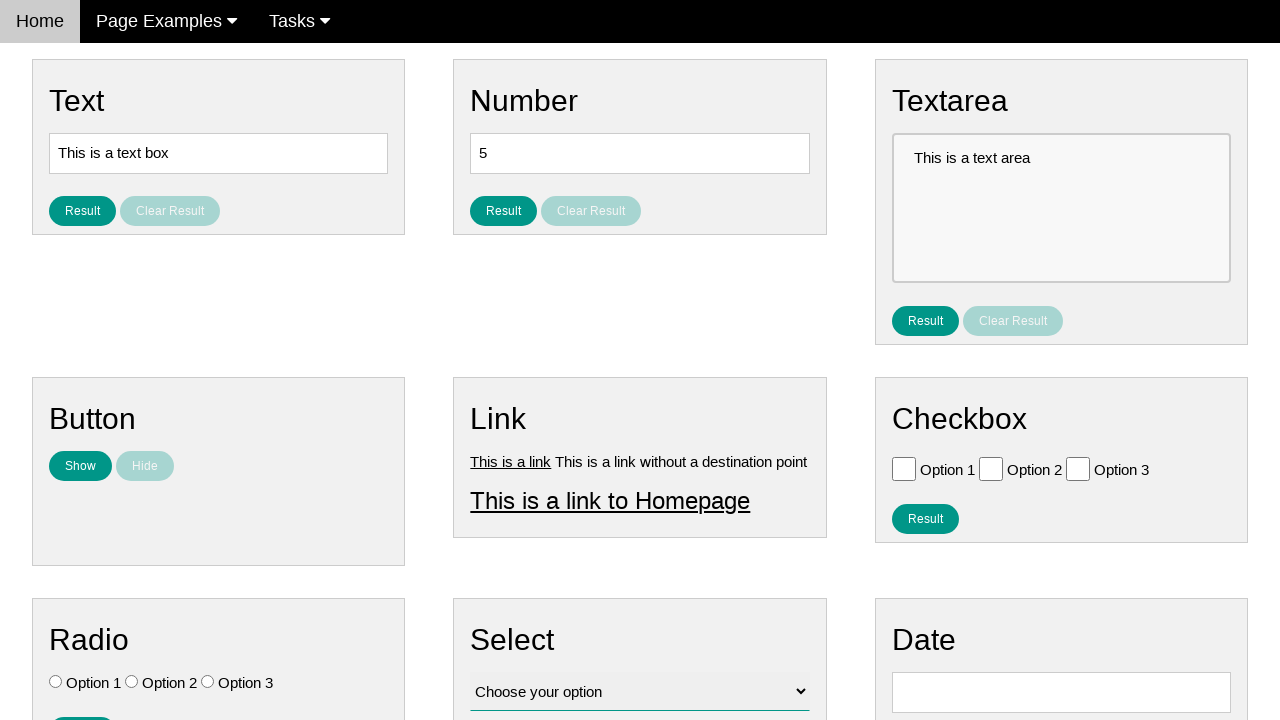

Clicked on Link 1 at (511, 461) on a[title='Link 1']
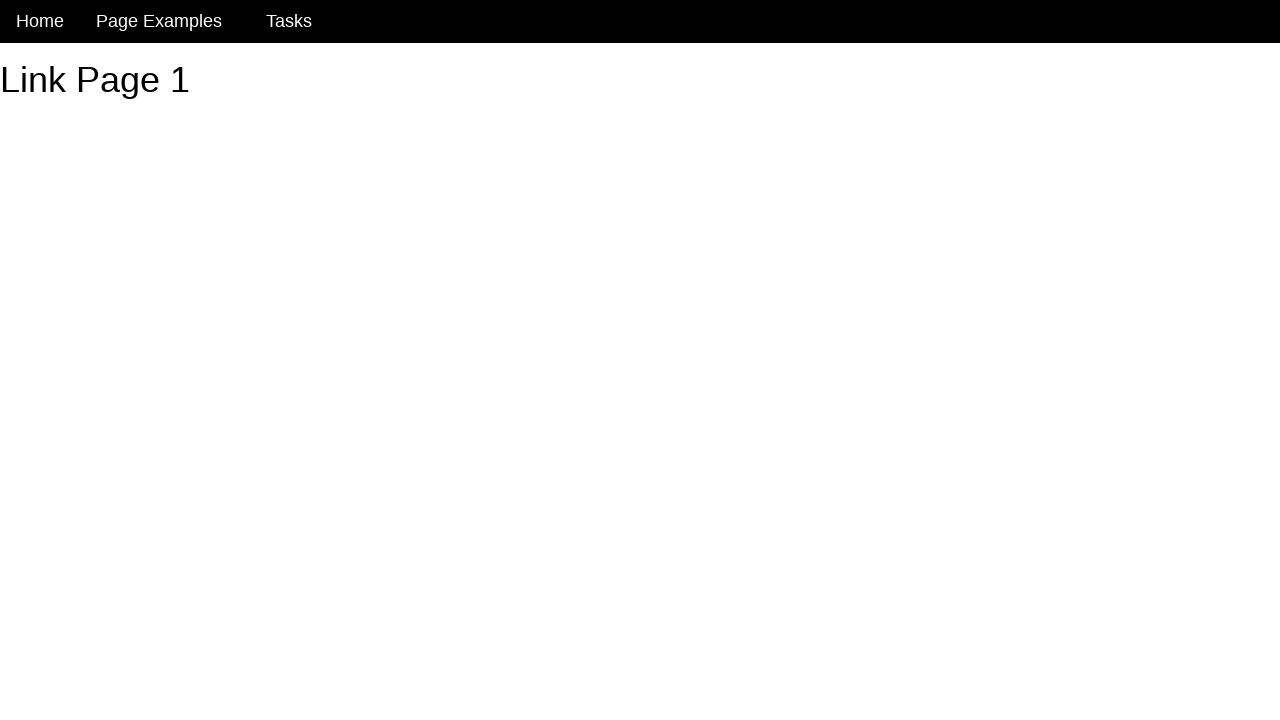

Navigated to Link 1 page (URL changed to https://kristinek.github.io/site/examples/link1)
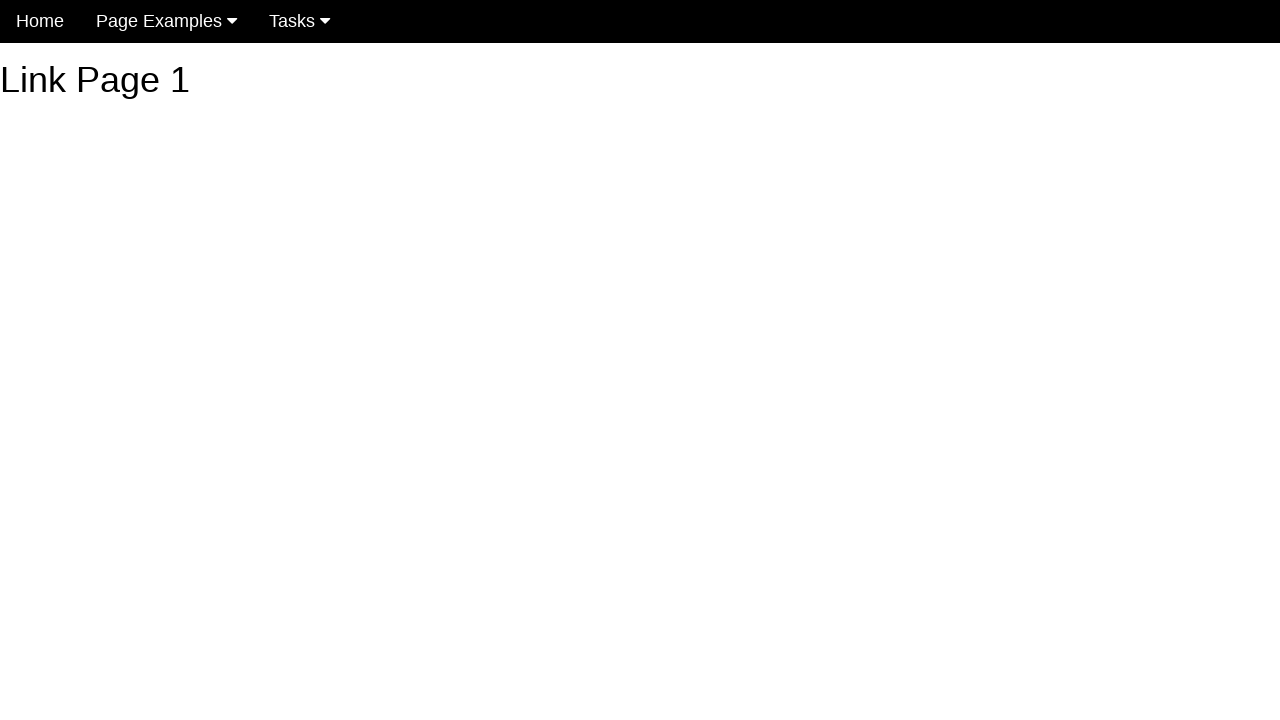

Navigated back using browser back button
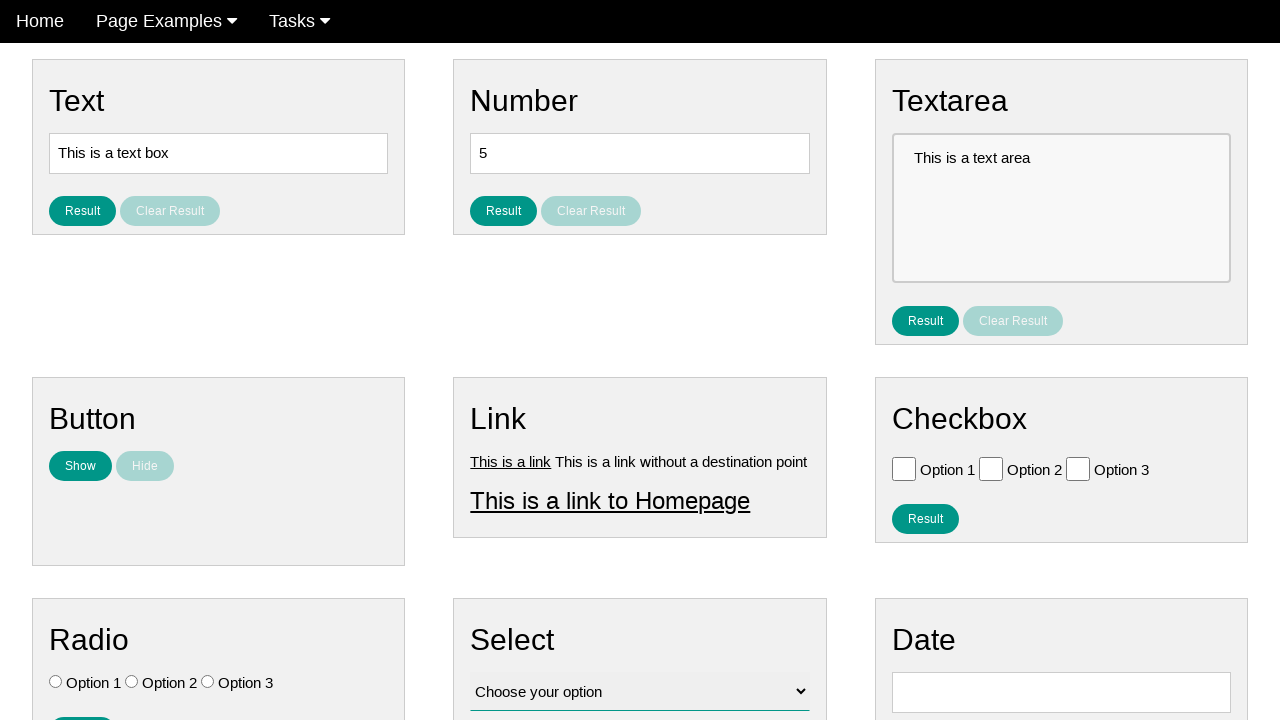

Returned to original actions page (URL changed back to https://kristinek.github.io/site/examples/actions)
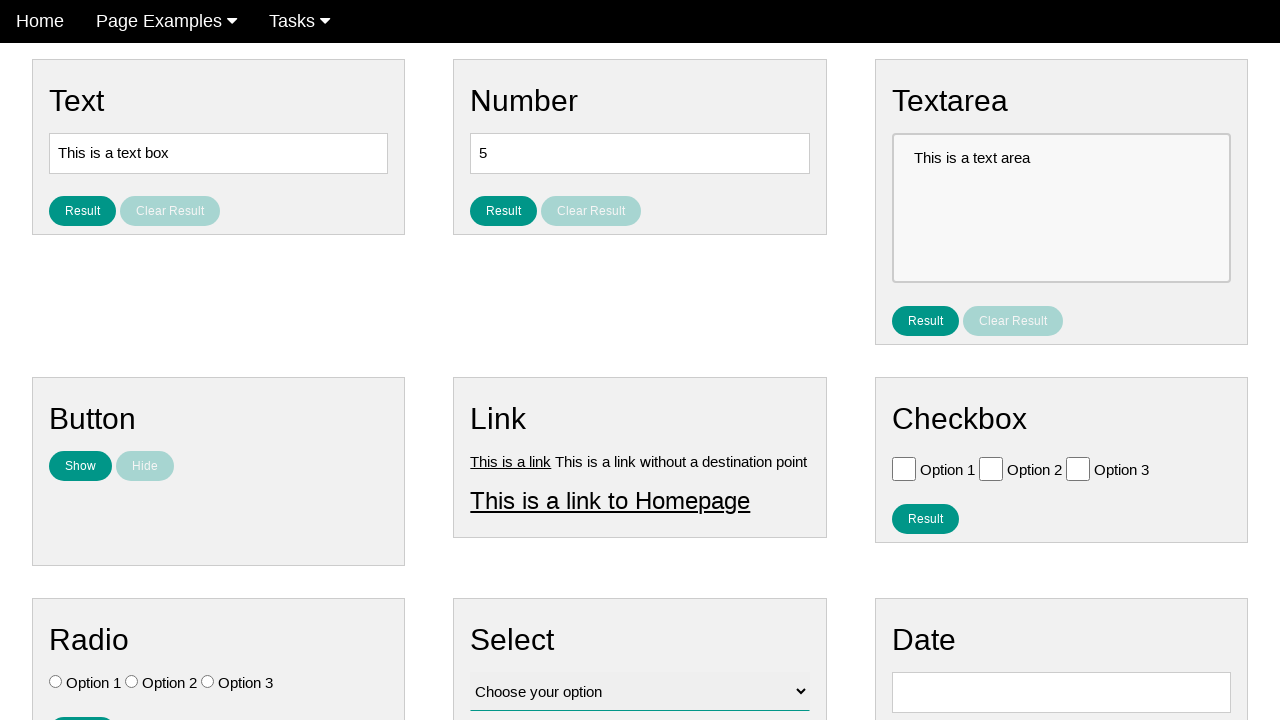

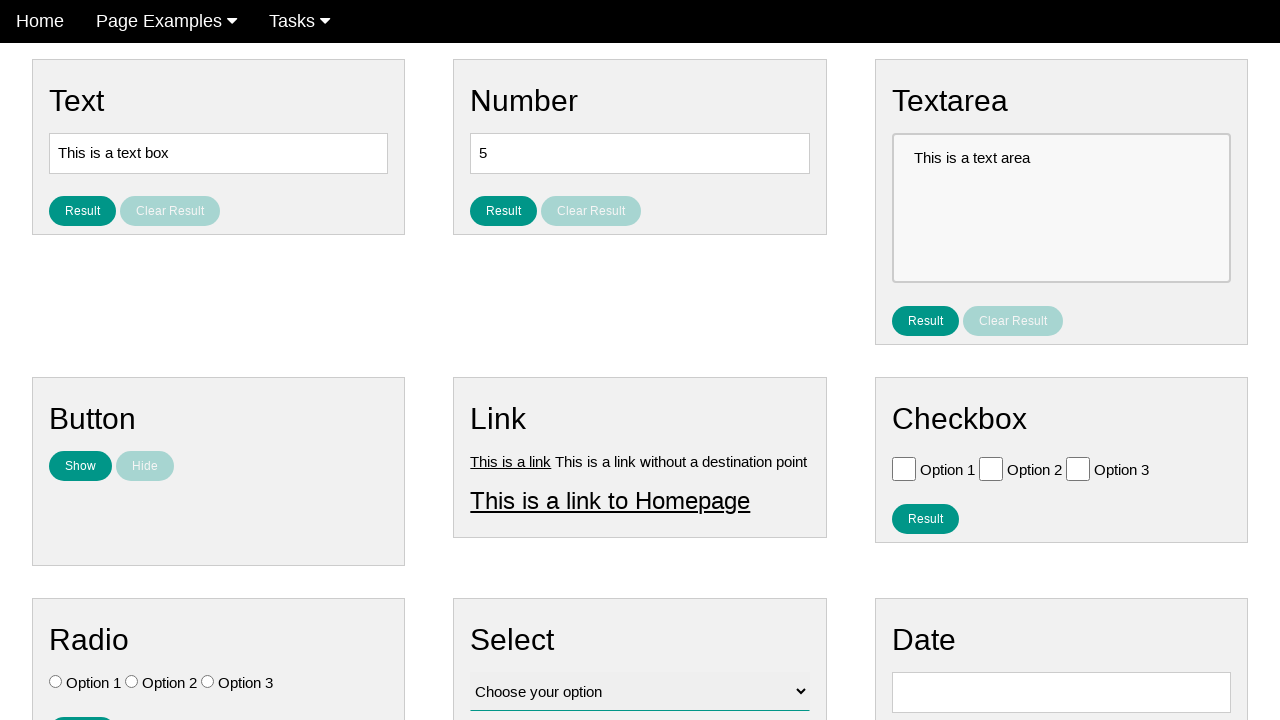